Tests an e-commerce checkout flow by logging in, adding items to cart, completing checkout with shipping information, and then logging out

Starting URL: https://saucedemo.com/

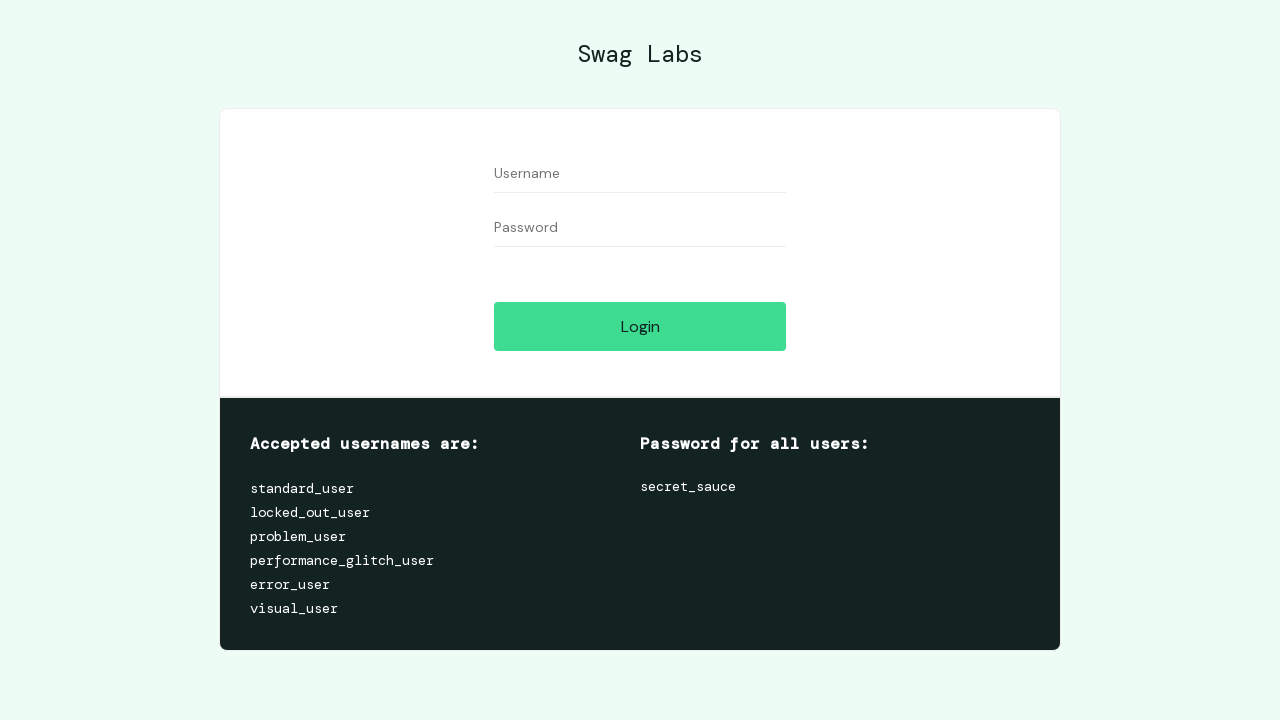

Filled username field with 'standard_user' on //input[@id='user-name']
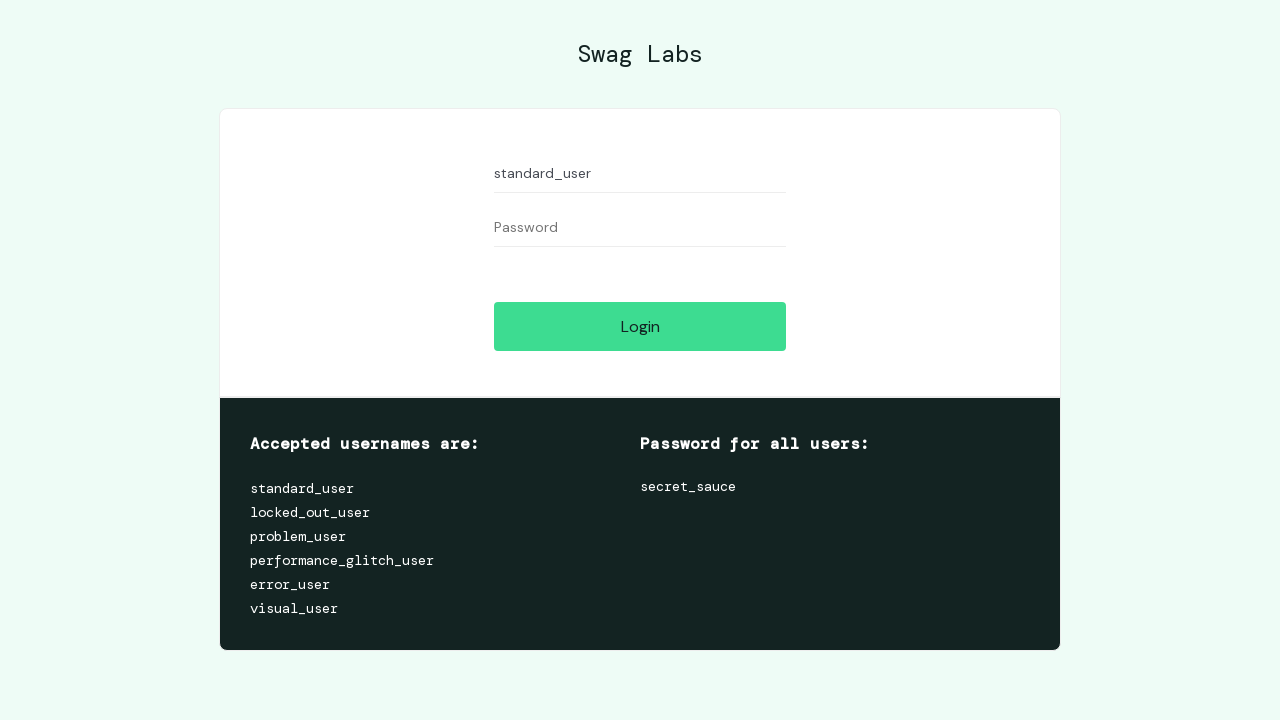

Filled password field with 'secret_sauce' on //input[@id='password']
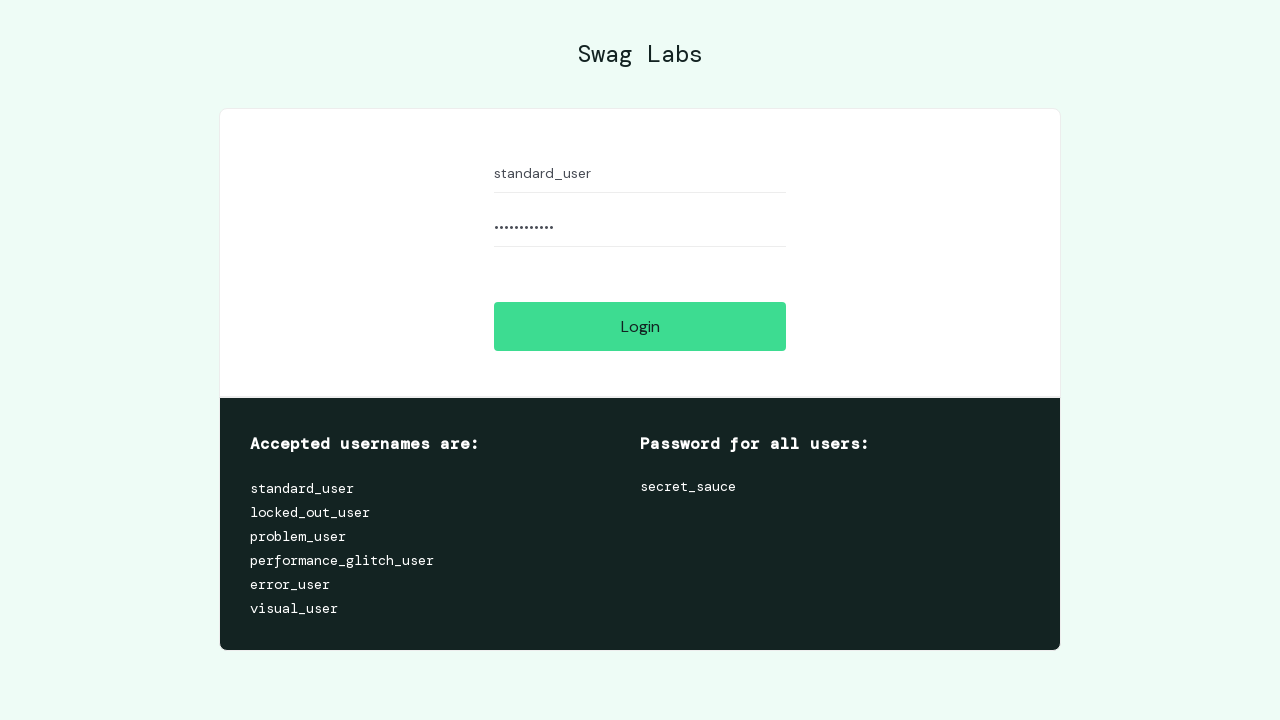

Clicked login button at (640, 326) on xpath=//input[@id='login-button']
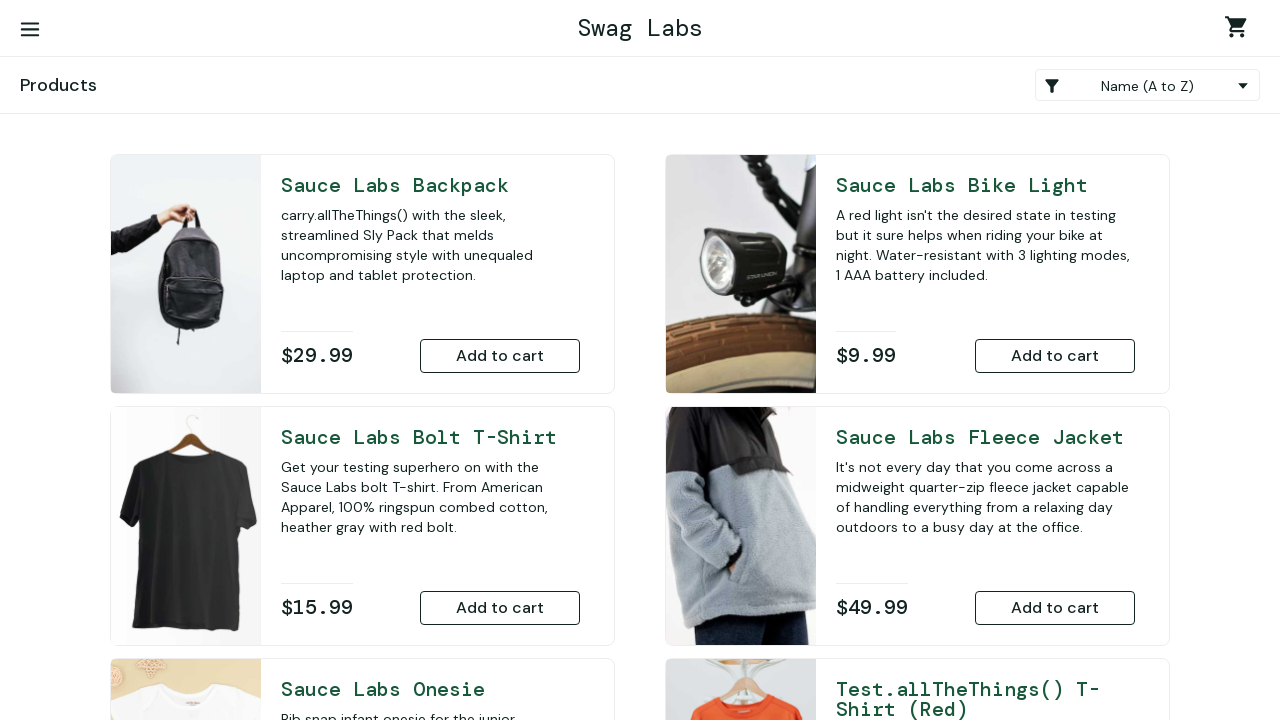

Products page loaded successfully
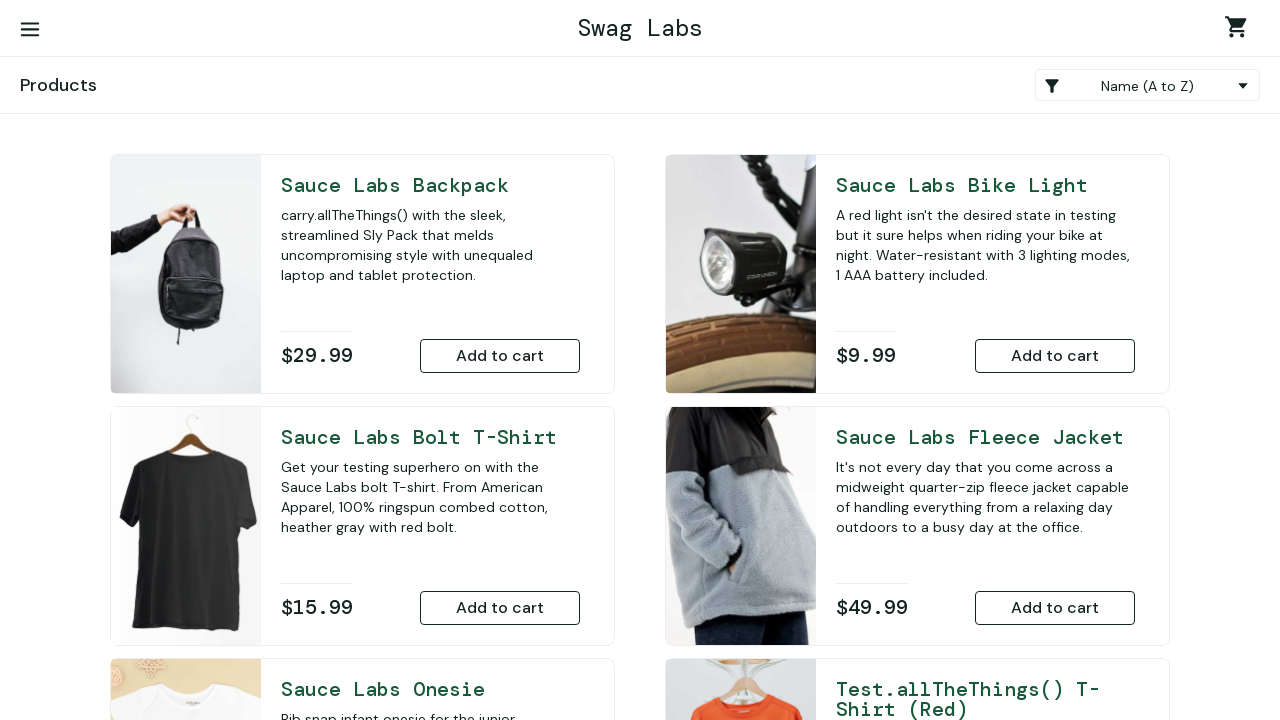

Added Sauce Labs Bike Light to cart at (1055, 356) on xpath=//button[@id='add-to-cart-sauce-labs-bike-light']
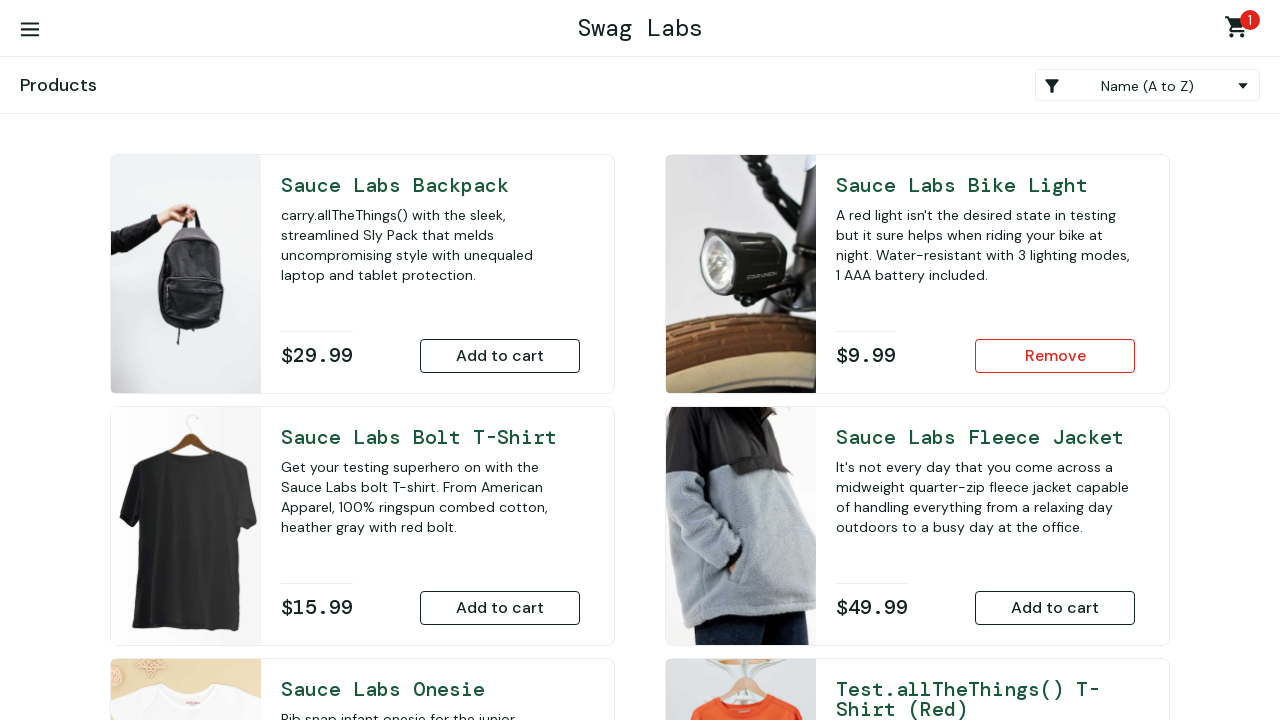

Added Sauce Labs Fleece Jacket to cart at (1055, 608) on xpath=//button[@id='add-to-cart-sauce-labs-fleece-jacket']
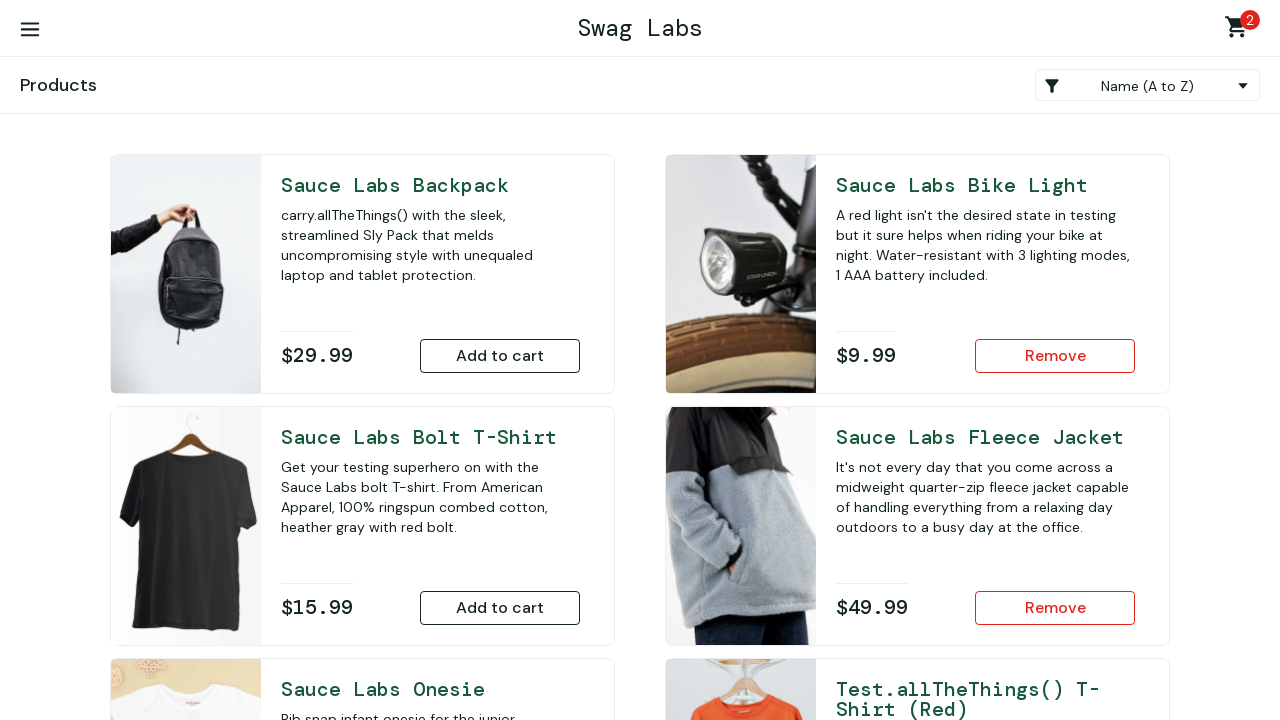

Clicked shopping cart link to view cart at (1240, 30) on xpath=//a[@class='shopping_cart_link']
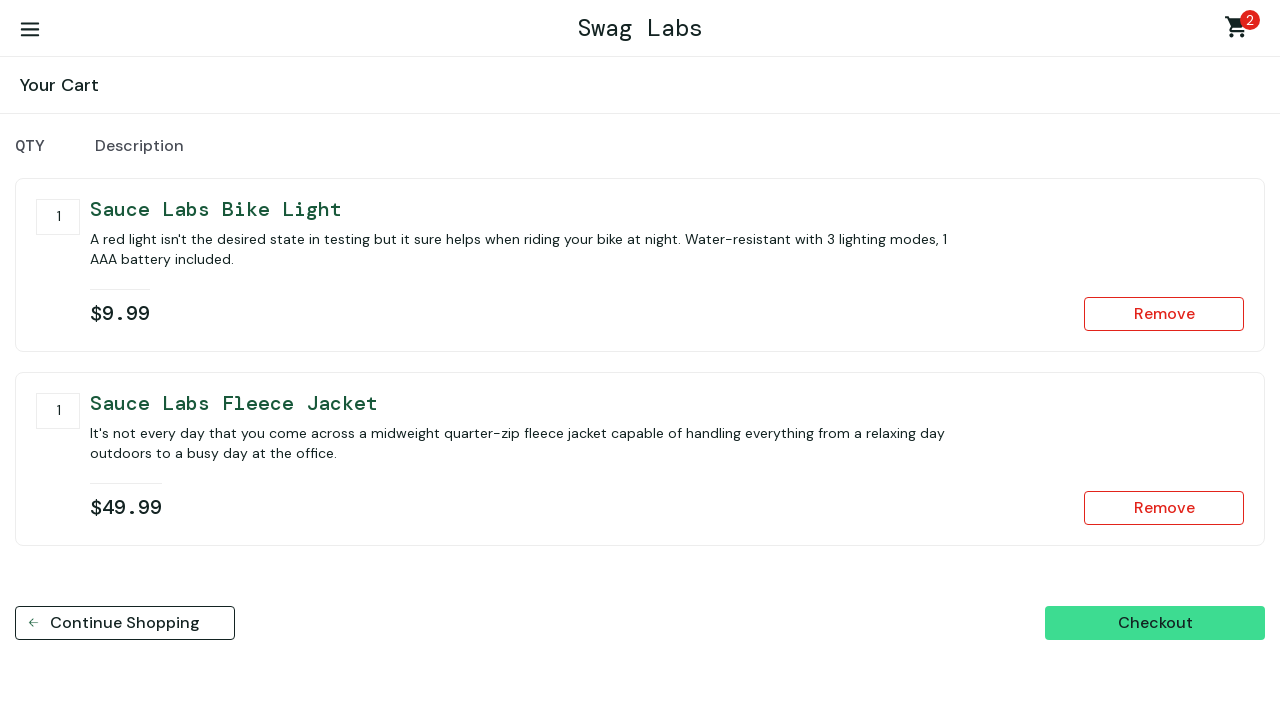

Clicked checkout button at (1155, 623) on xpath=//button[@id='checkout']
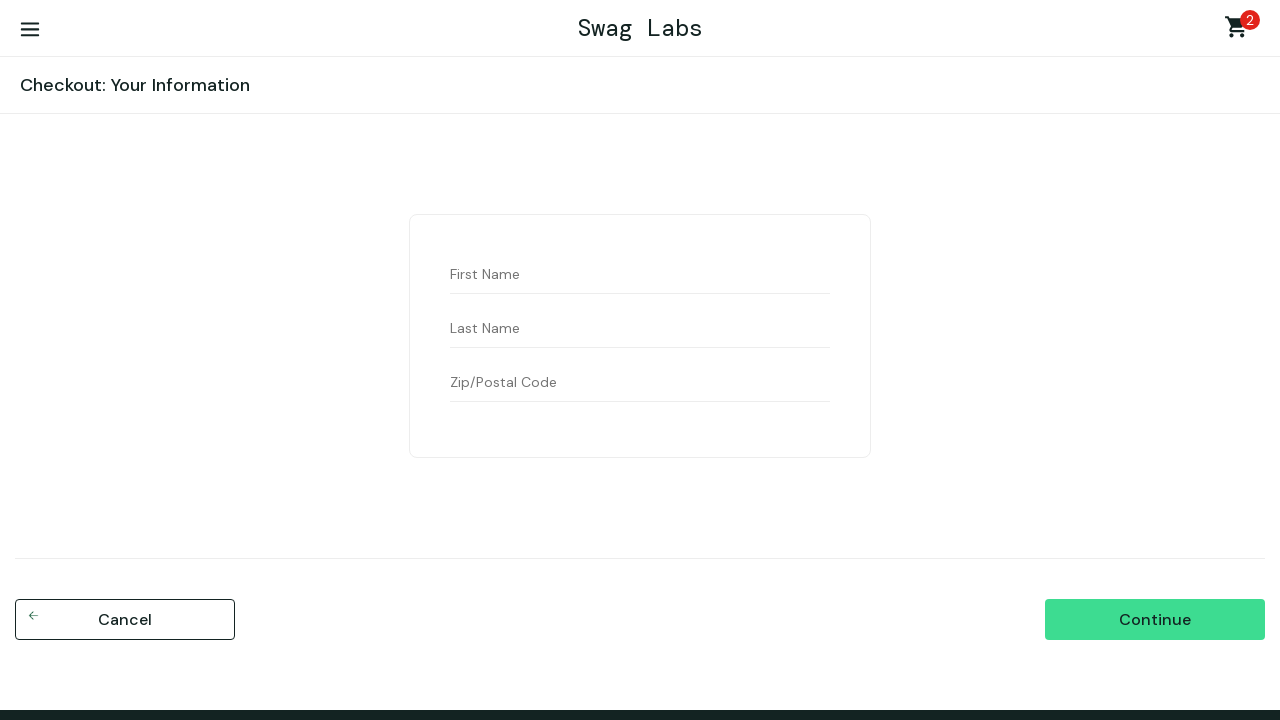

Filled first name with 'Jonathan' on //input[@placeholder="First Name"]
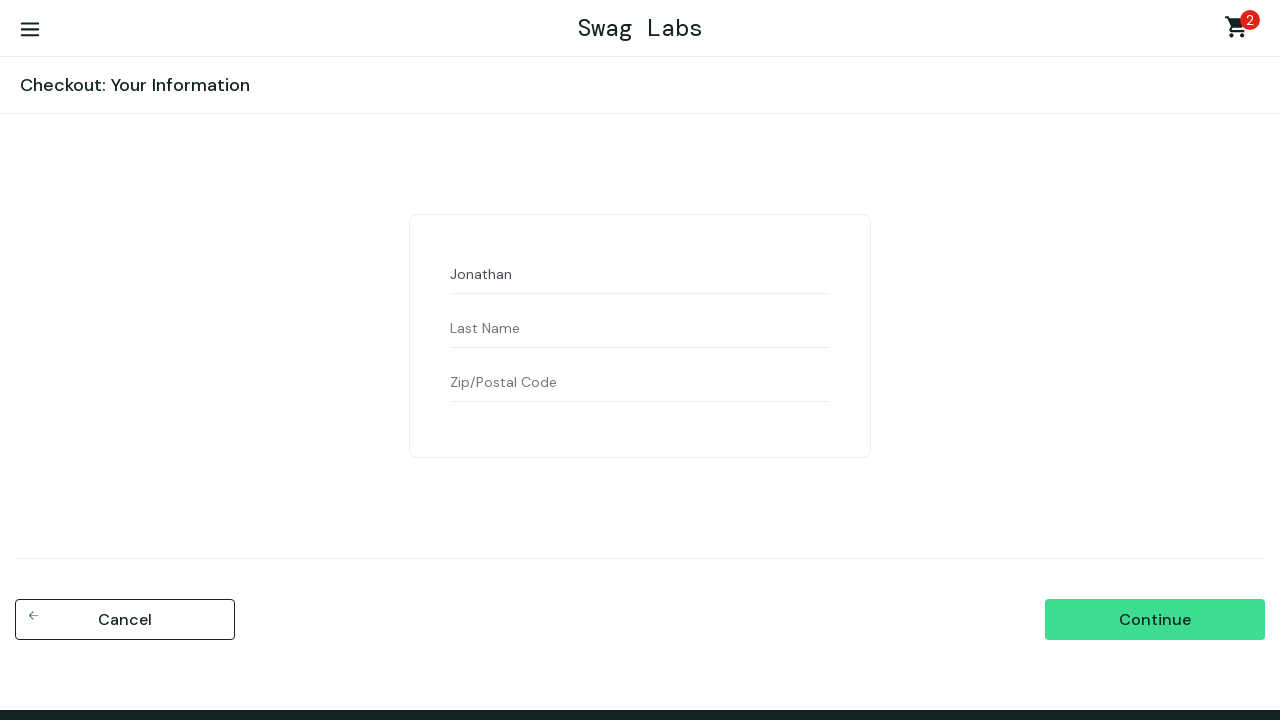

Filled last name with 'K' on //input[@placeholder="Last Name"]
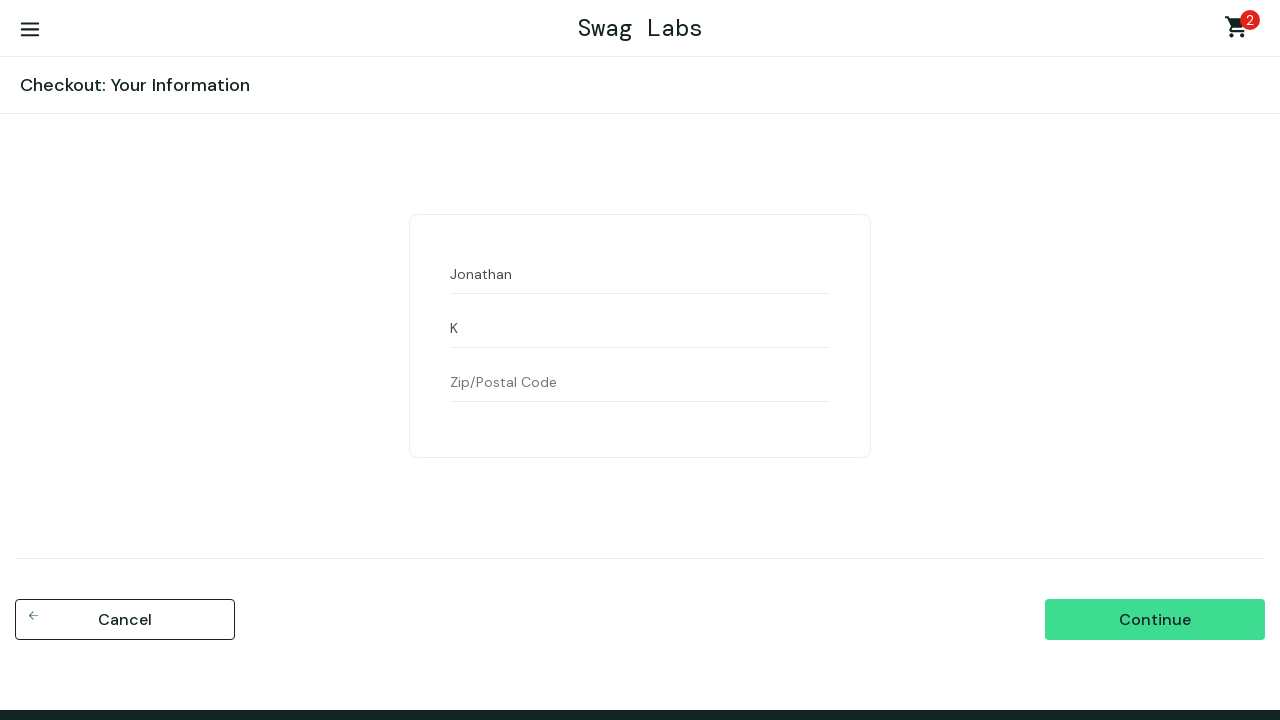

Filled zip/postal code with '10007' on //input[@placeholder="Zip/Postal Code"]
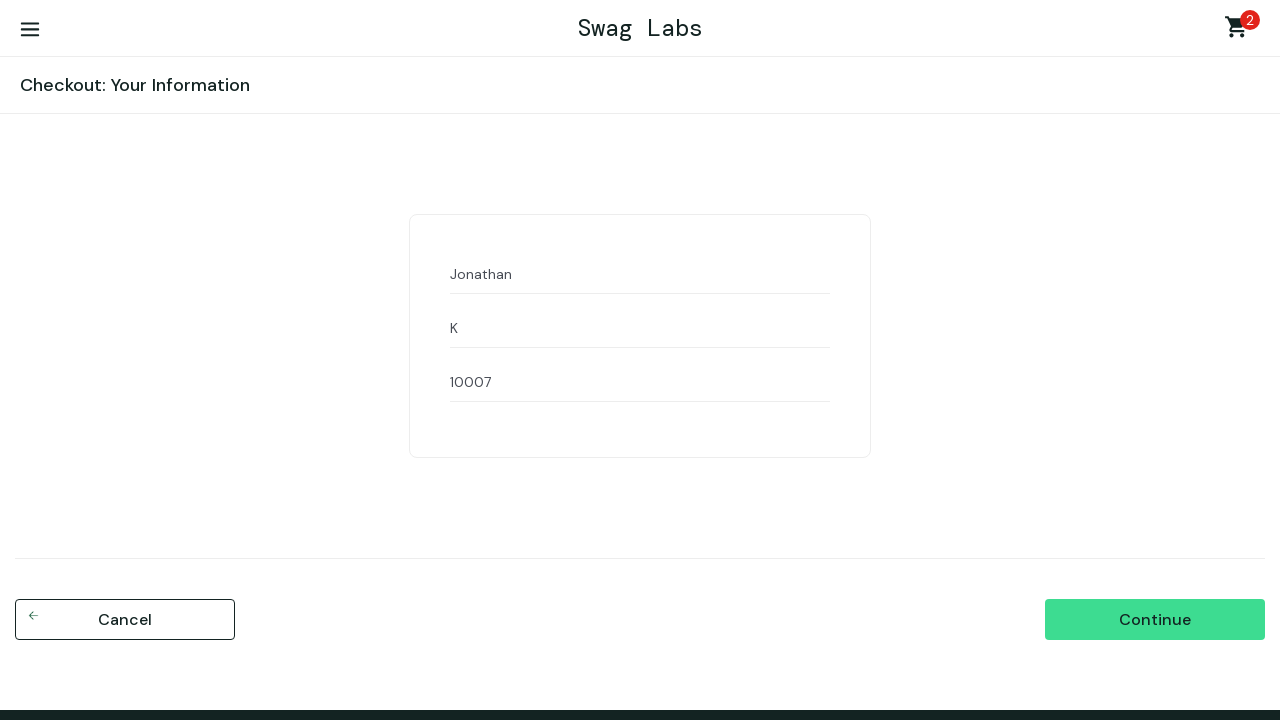

Clicked continue button to proceed with shipping information at (1155, 620) on xpath=//input[@id='continue']
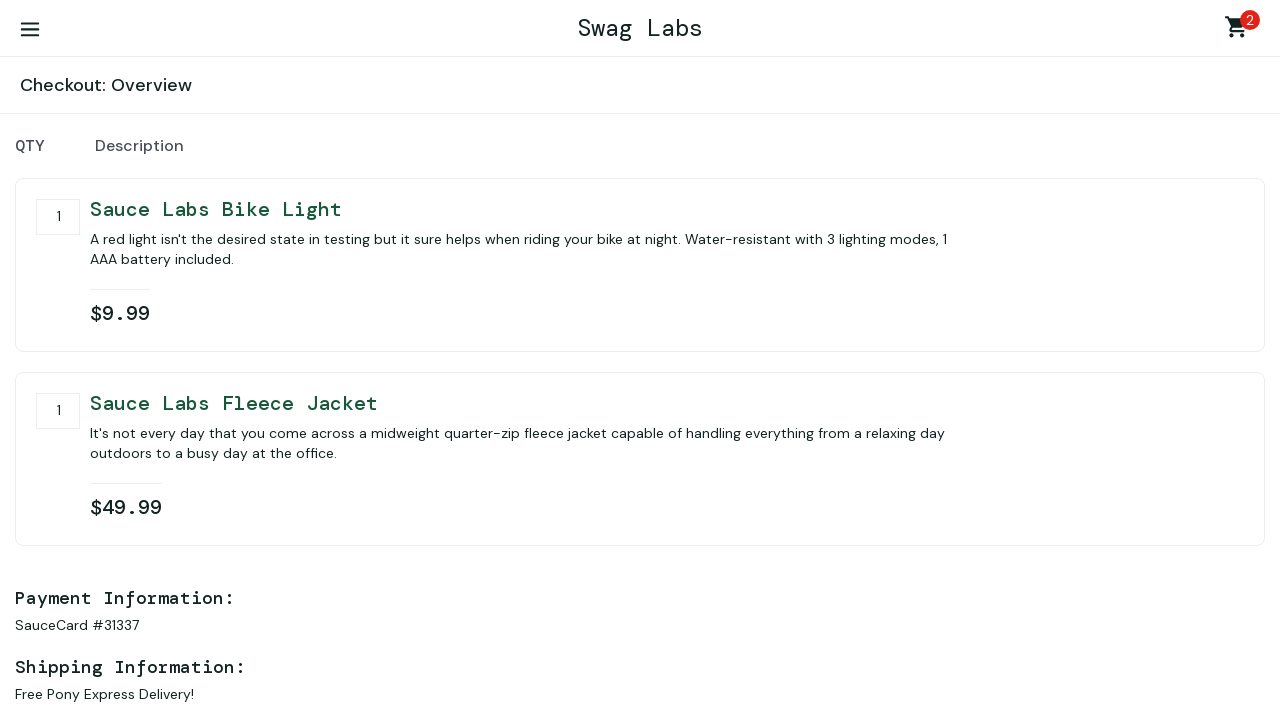

Clicked finish button to complete purchase at (1155, 463) on xpath=//button[@id='finish']
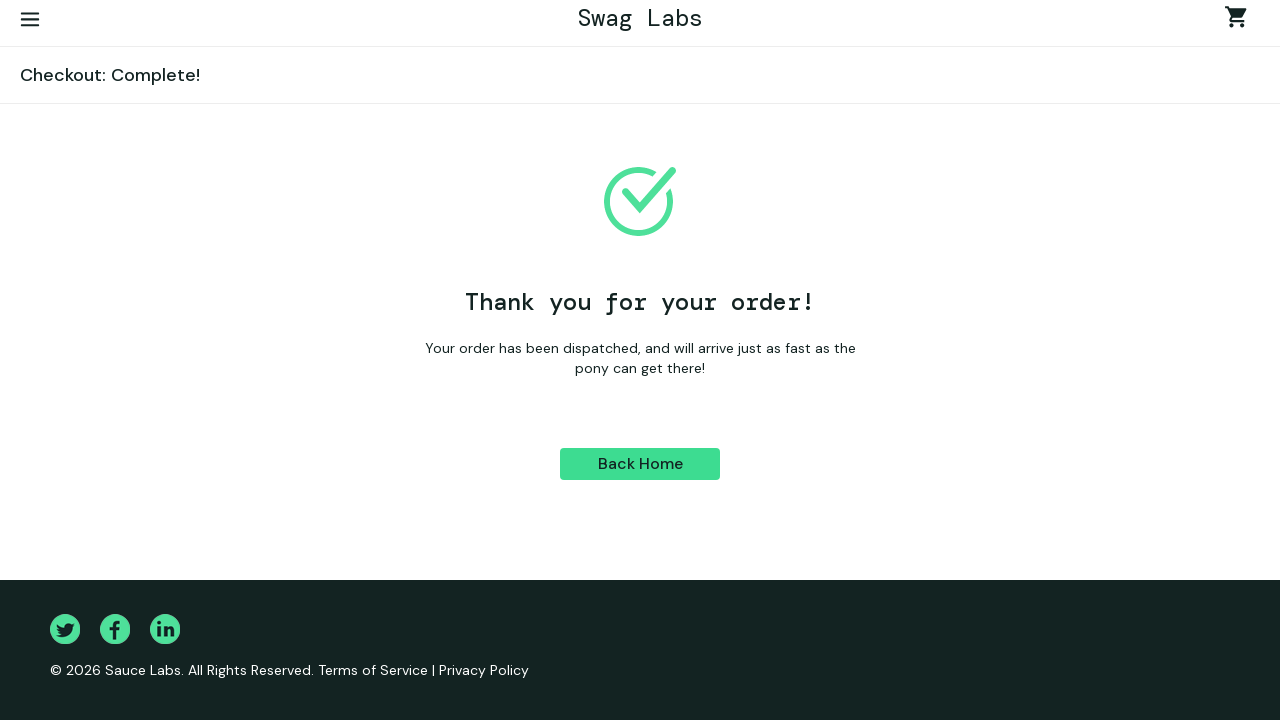

Clicked back to products button at (640, 464) on xpath=//button[@id='back-to-products']
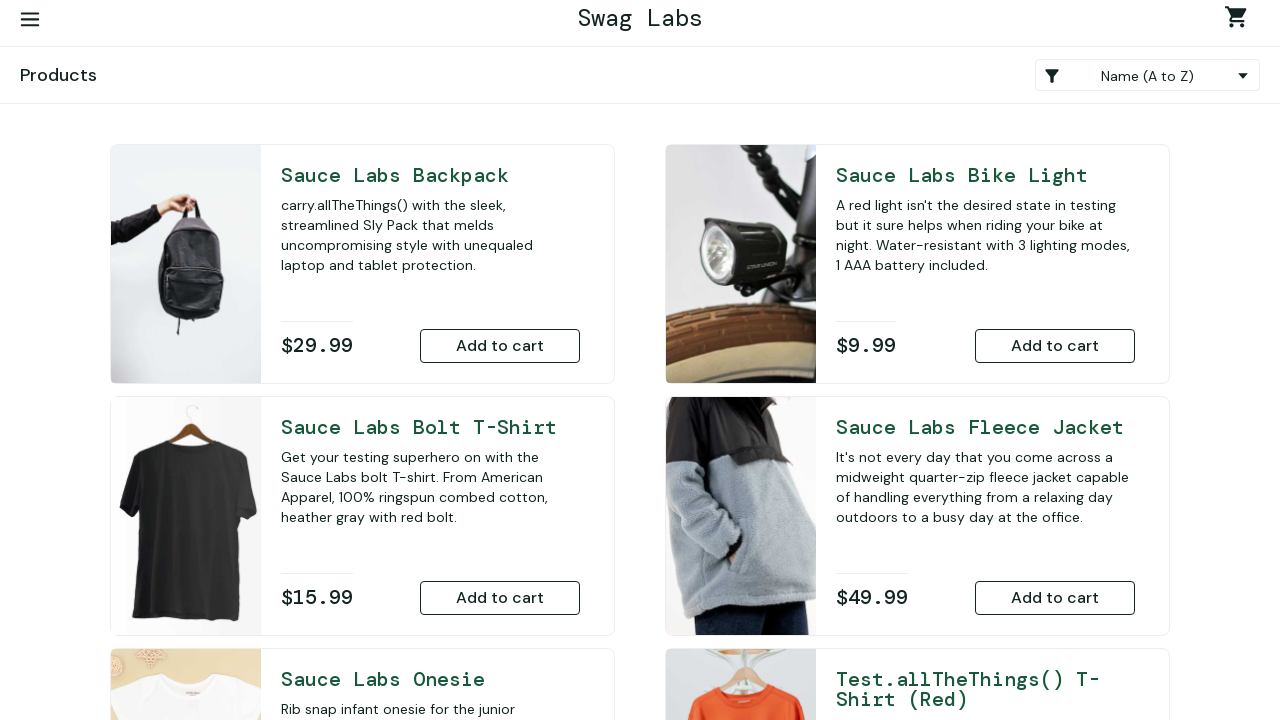

Clicked burger menu button to open navigation at (30, 20) on xpath=//button[@id='react-burger-menu-btn']
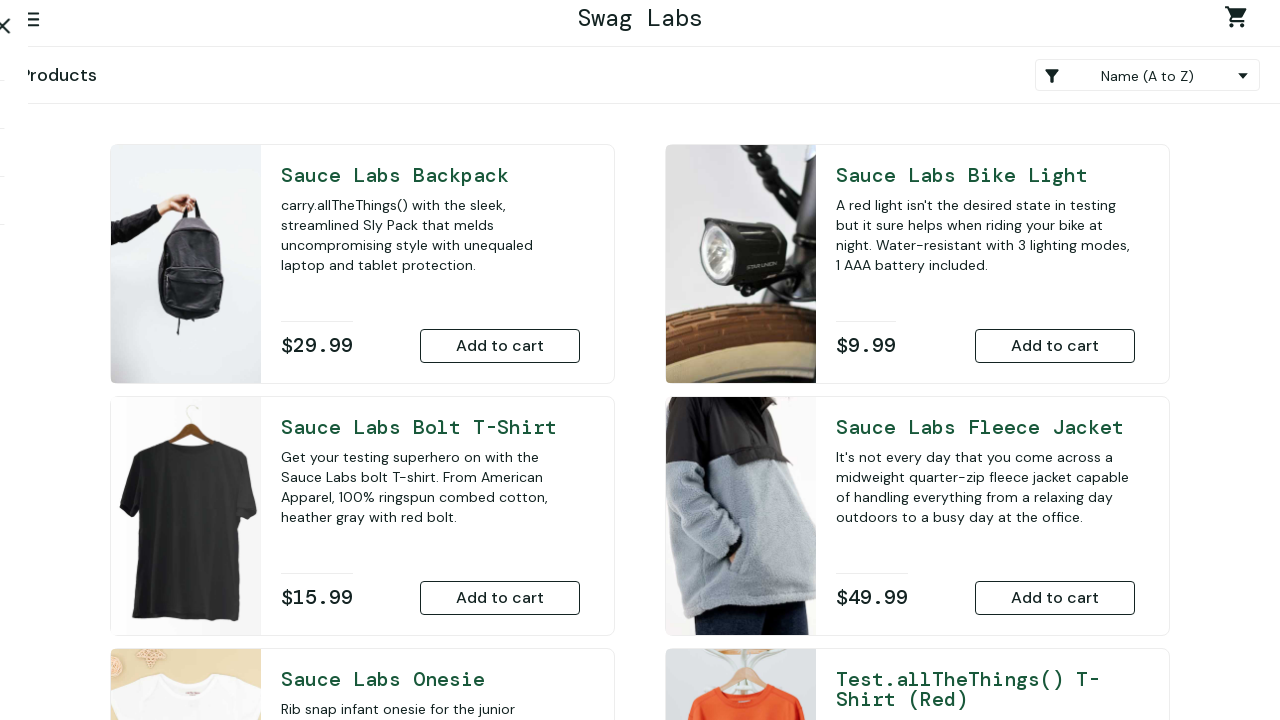

Clicked logout link to sign out at (150, 156) on xpath=//a[@id='logout_sidebar_link']
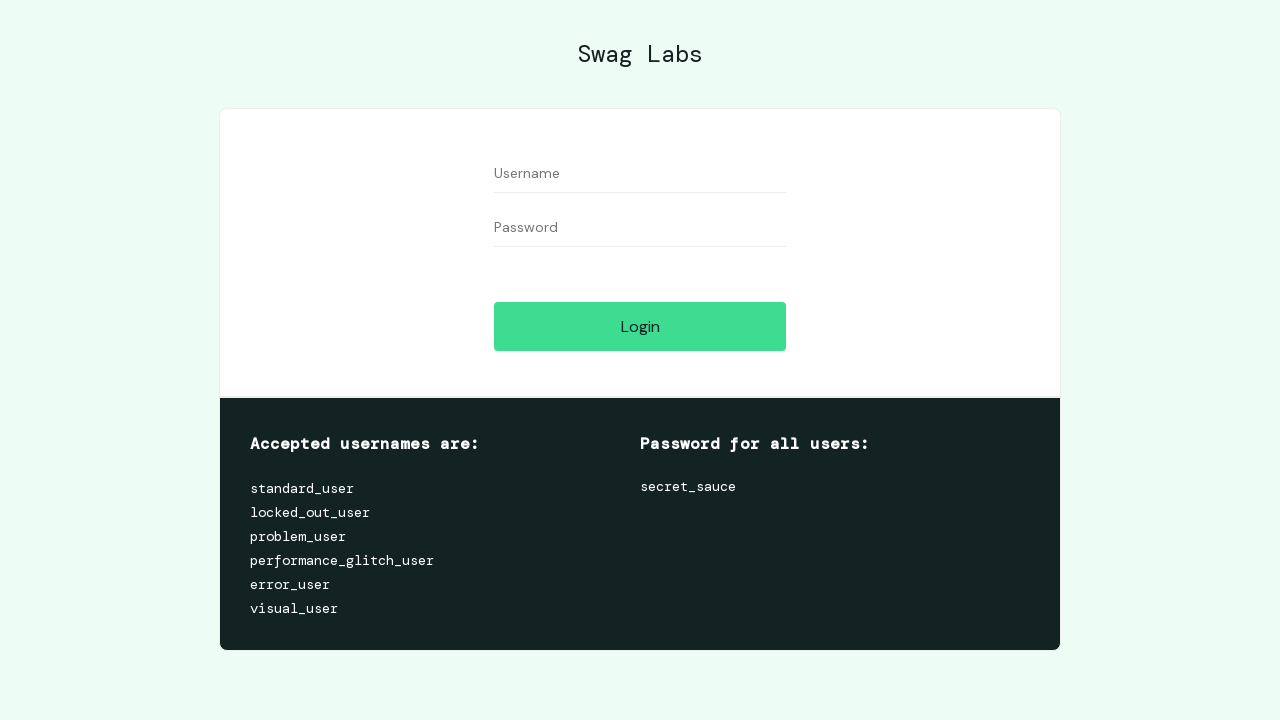

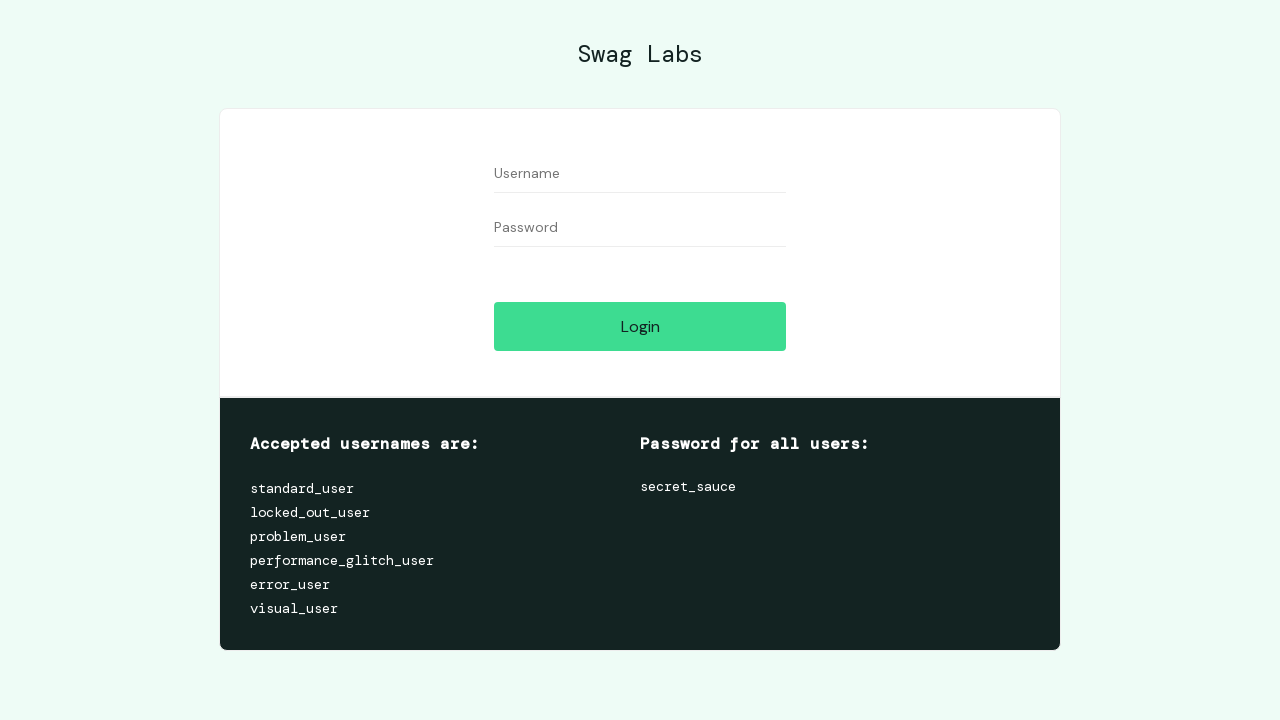